Tests a multi-step form wizard by filling personal information (name, email), clicking through steps, selecting a star rating, entering address details, selecting a country from dropdown, and submitting the form.

Starting URL: https://galmatalon.github.io/tutorials/indexNoID.html

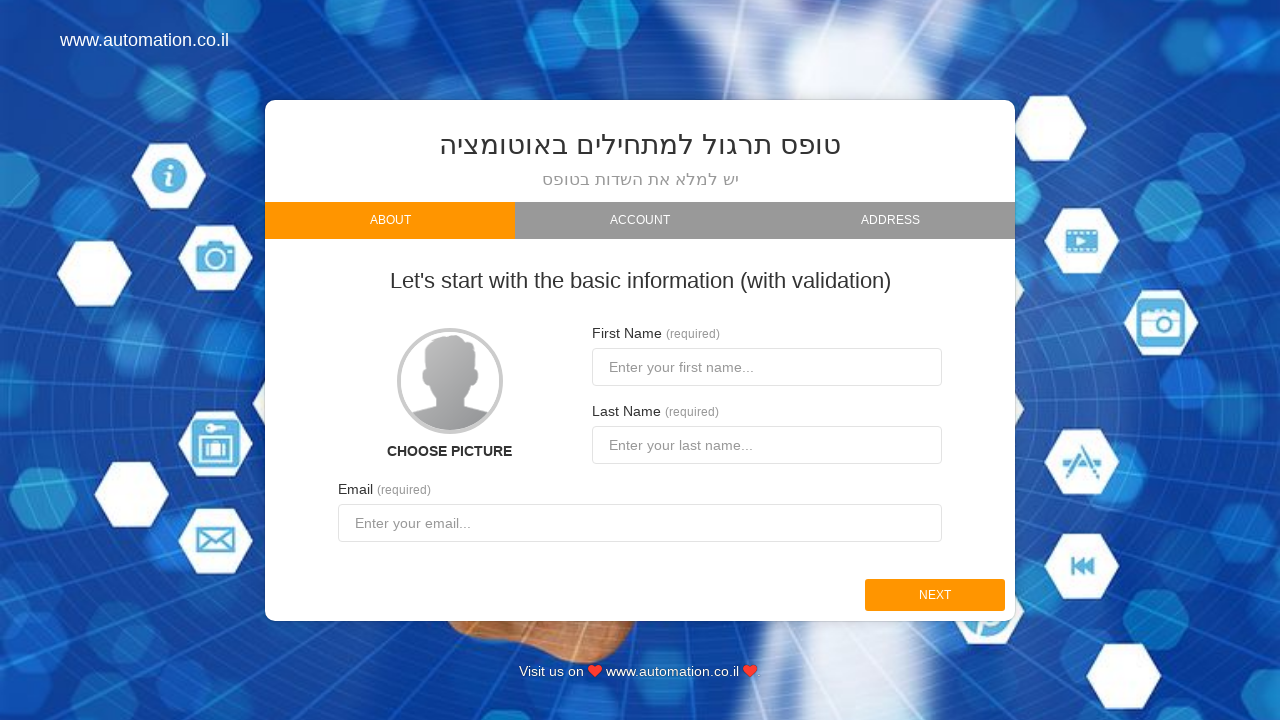

Filled firstname field with 'max' on #firstname
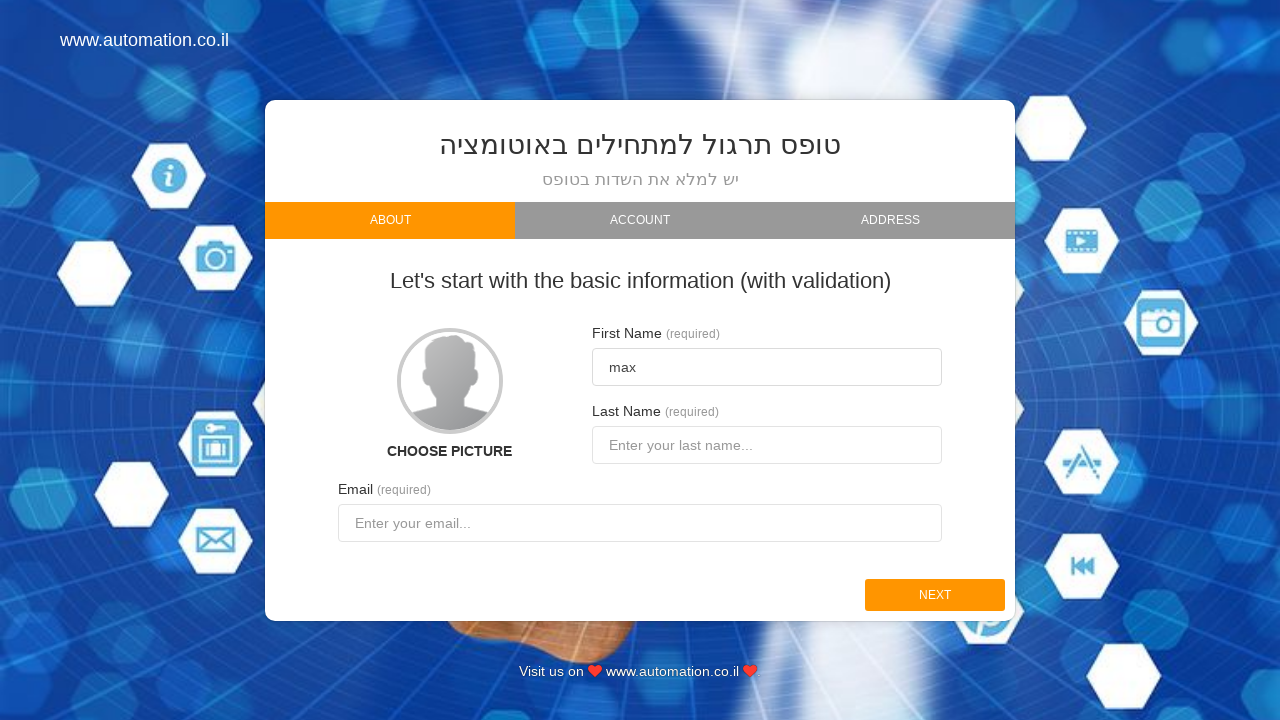

Filled lastname field with 'madorski' on #lastname
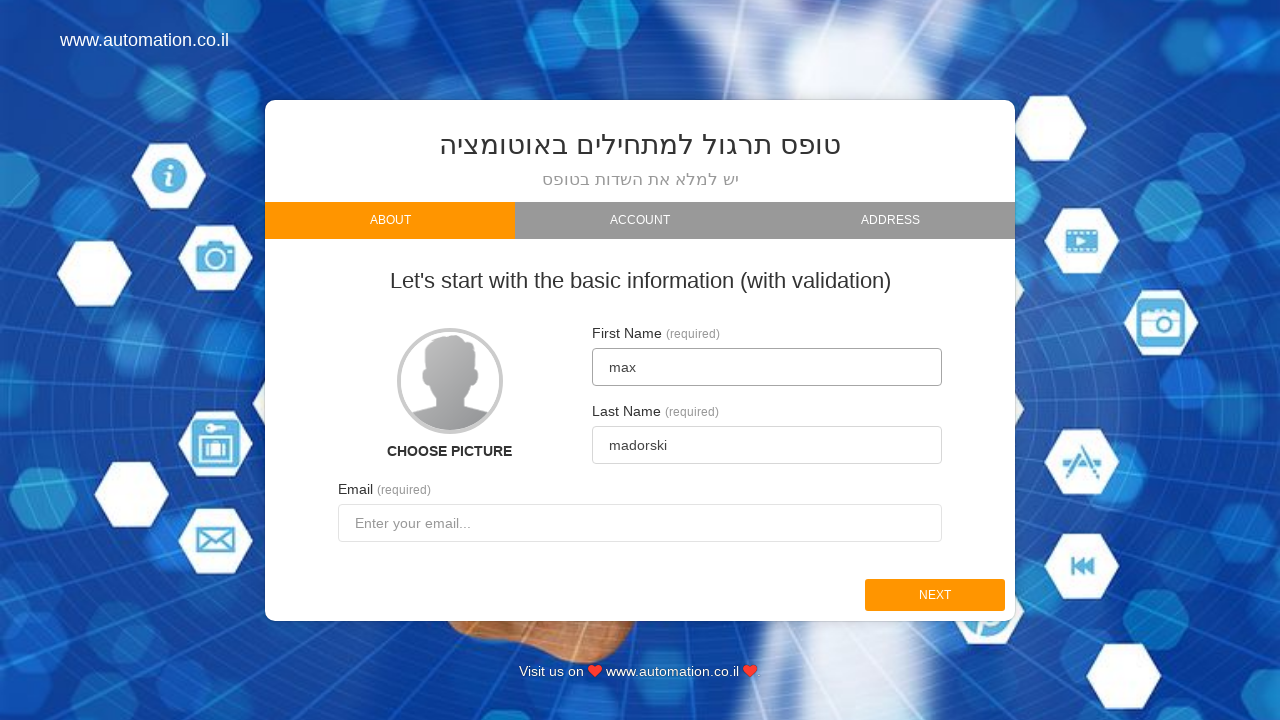

Filled email field with 'max@gmail.com' on #email
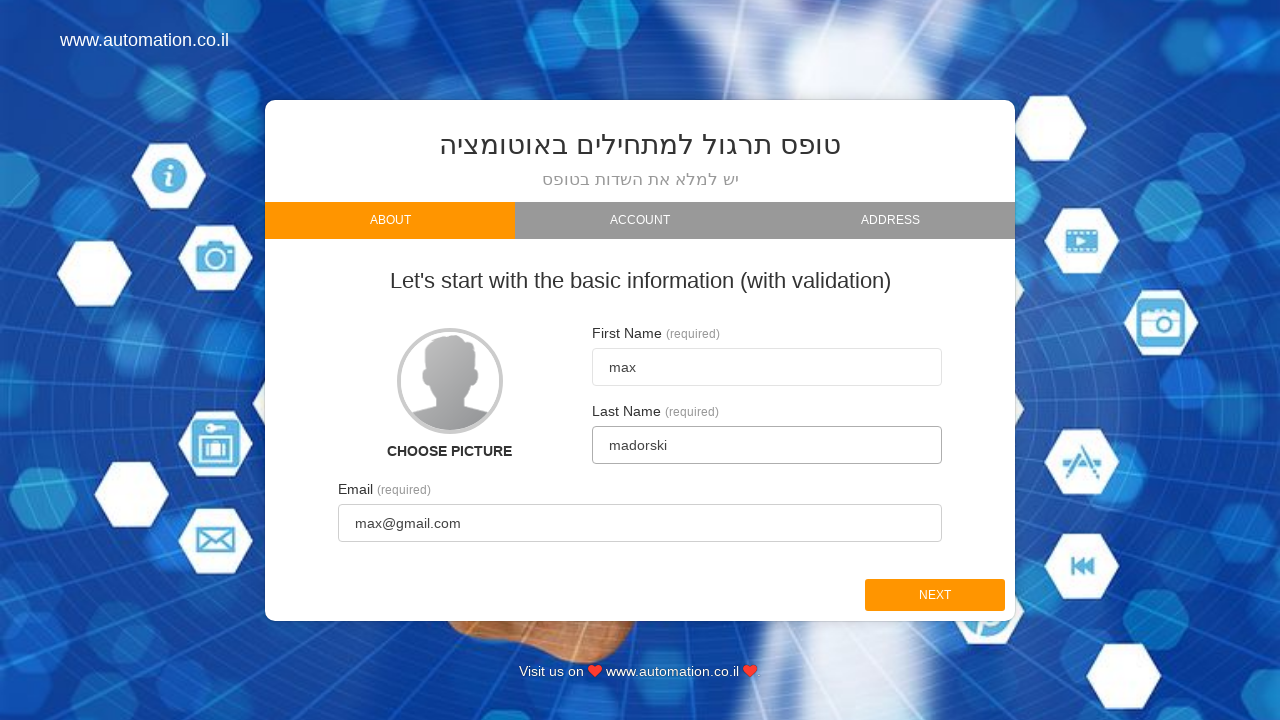

Clicked next button to proceed to step 2 at (935, 595) on .btn.btn-next.btn-fill.btn-warning.btn-wd.btn-sm
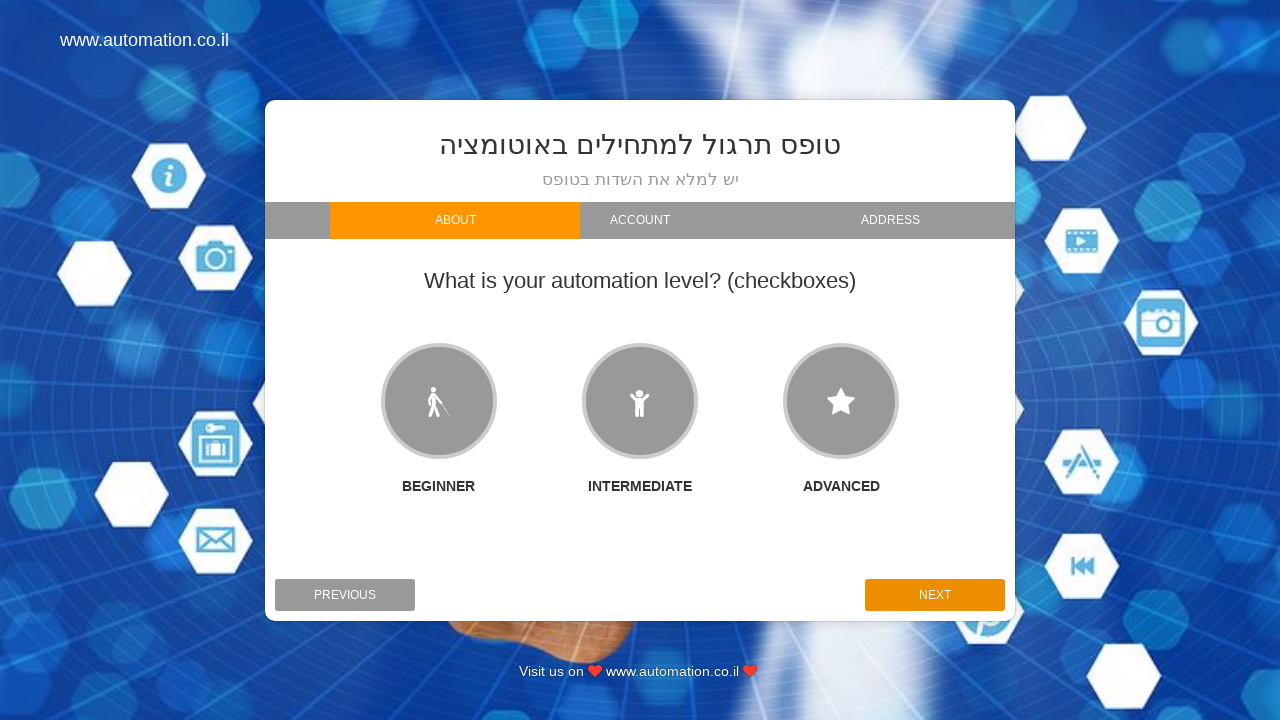

Clicked star rating at (841, 402) on .fa.fa-star
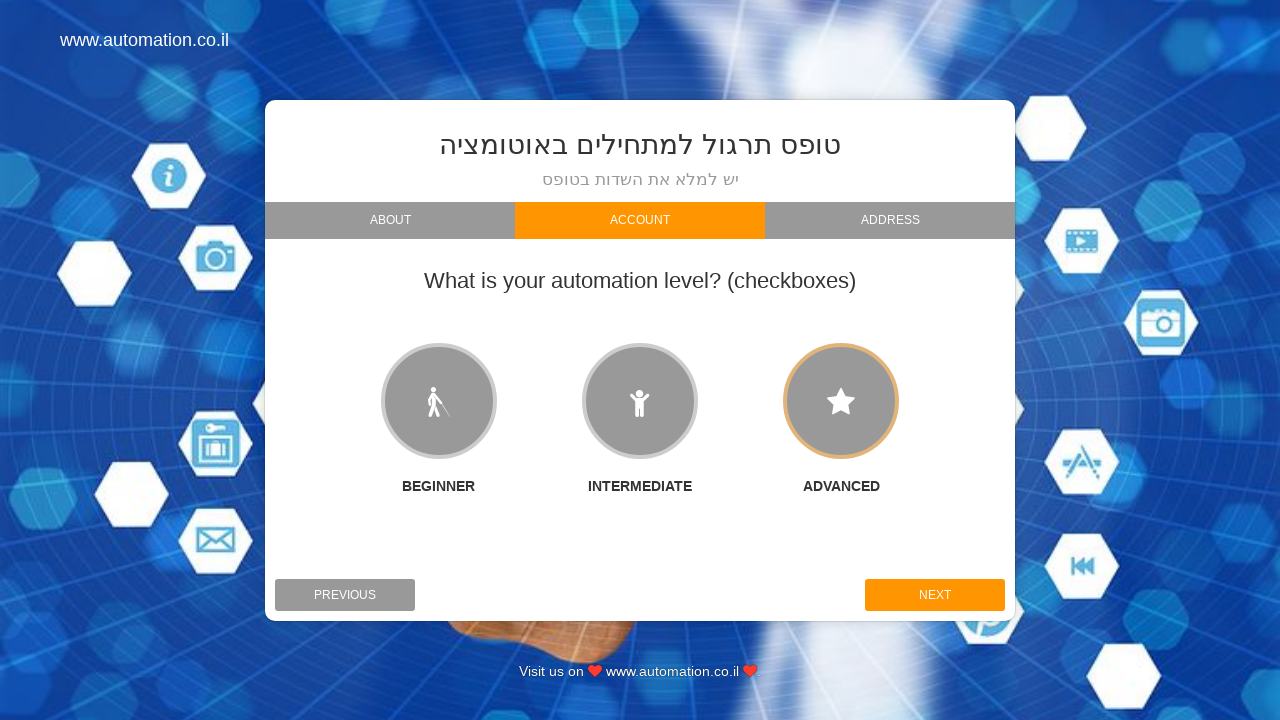

Clicked next button to proceed to step 3 at (935, 595) on .btn.btn-next.btn-fill.btn-warning.btn-wd.btn-sm
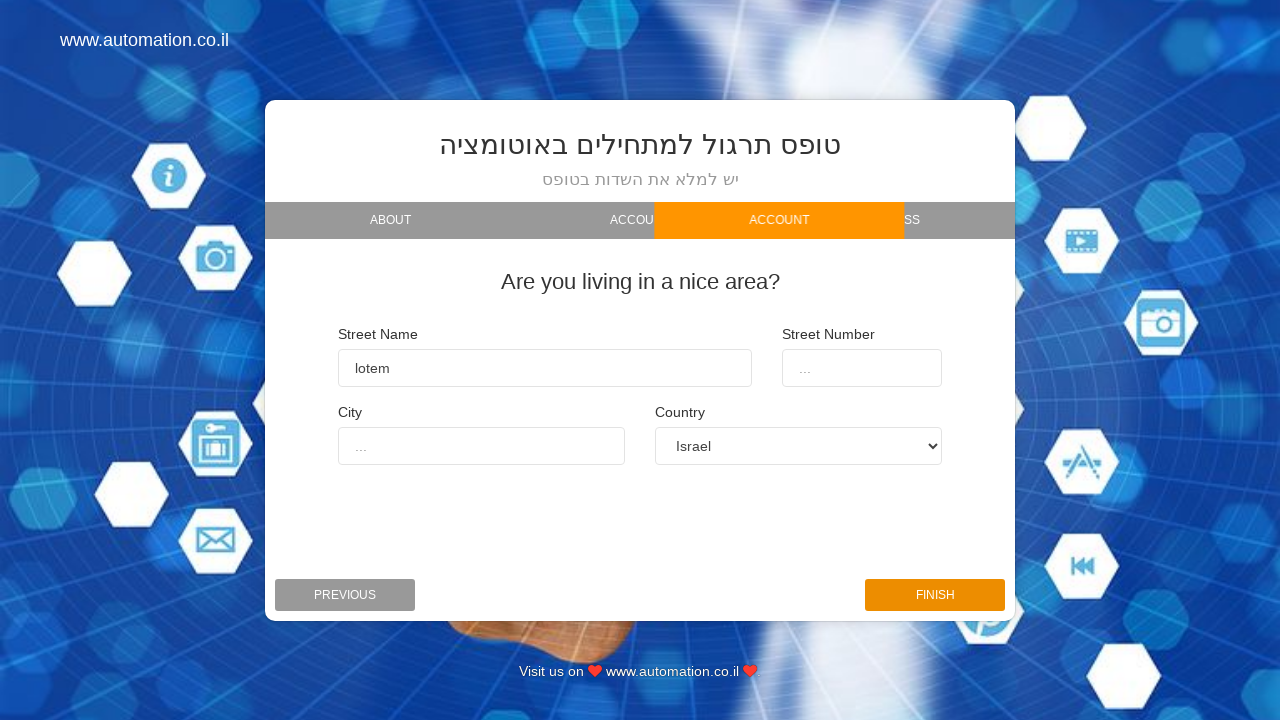

Filled street name field with 'brande' on [name='streetname']
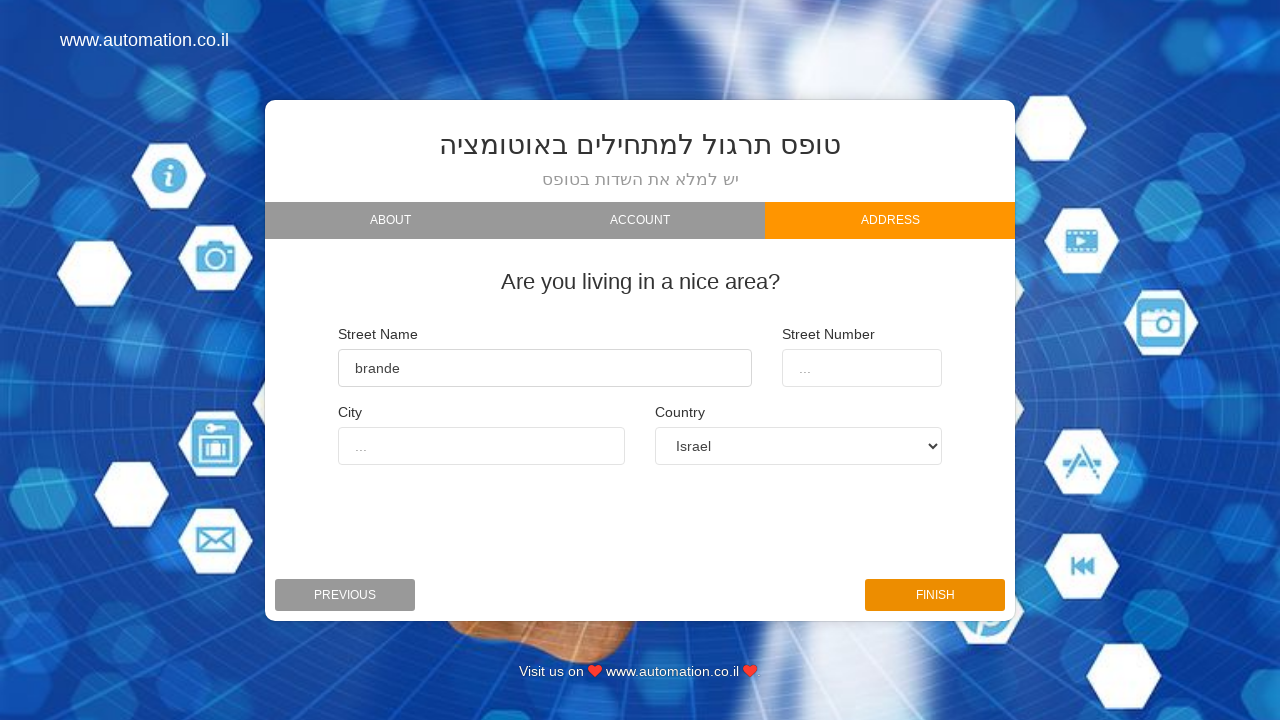

Filled street number field with '21' on [name='streetnumber']
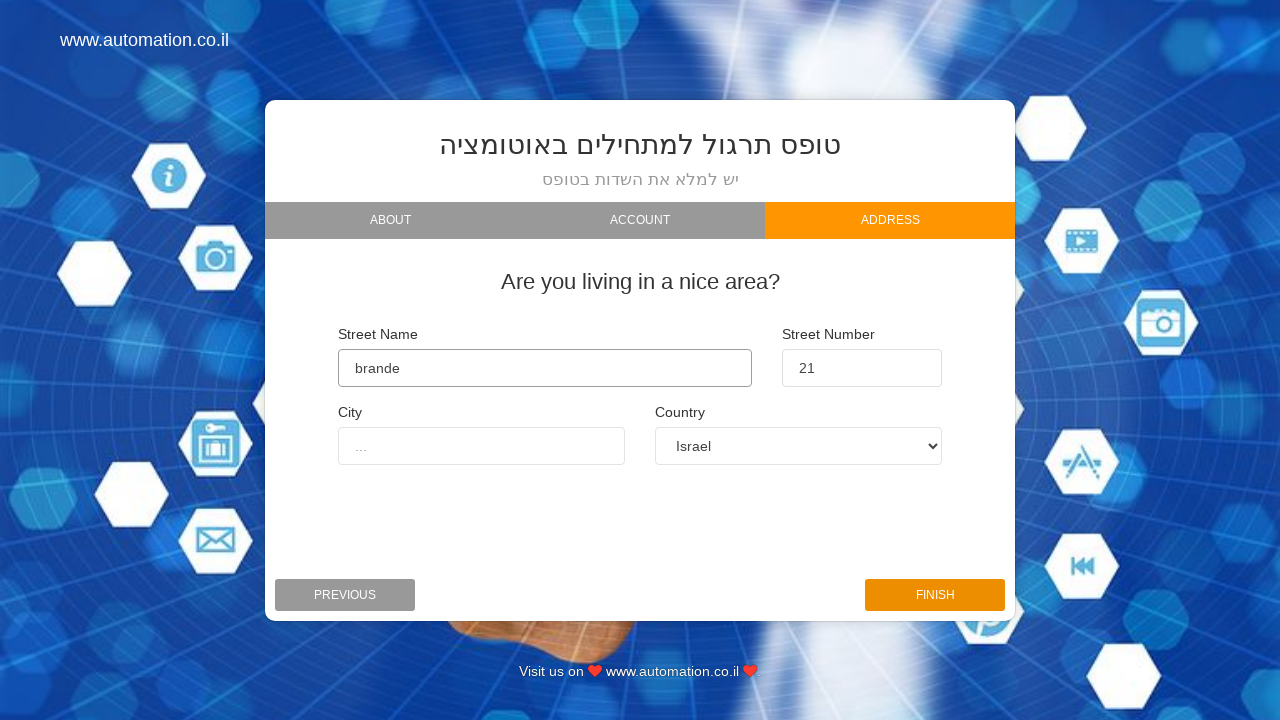

Filled city field with 'petach tikva' on [name='city']
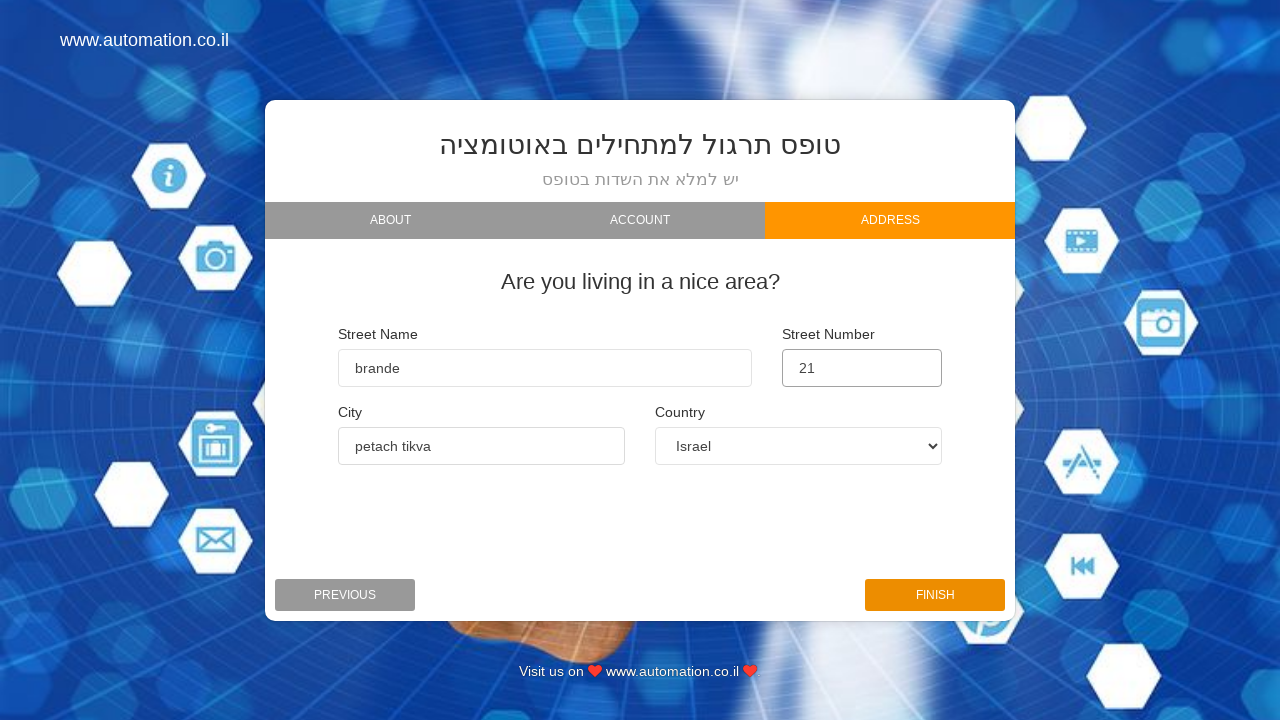

Selected 'Argentina' from country dropdown on #country
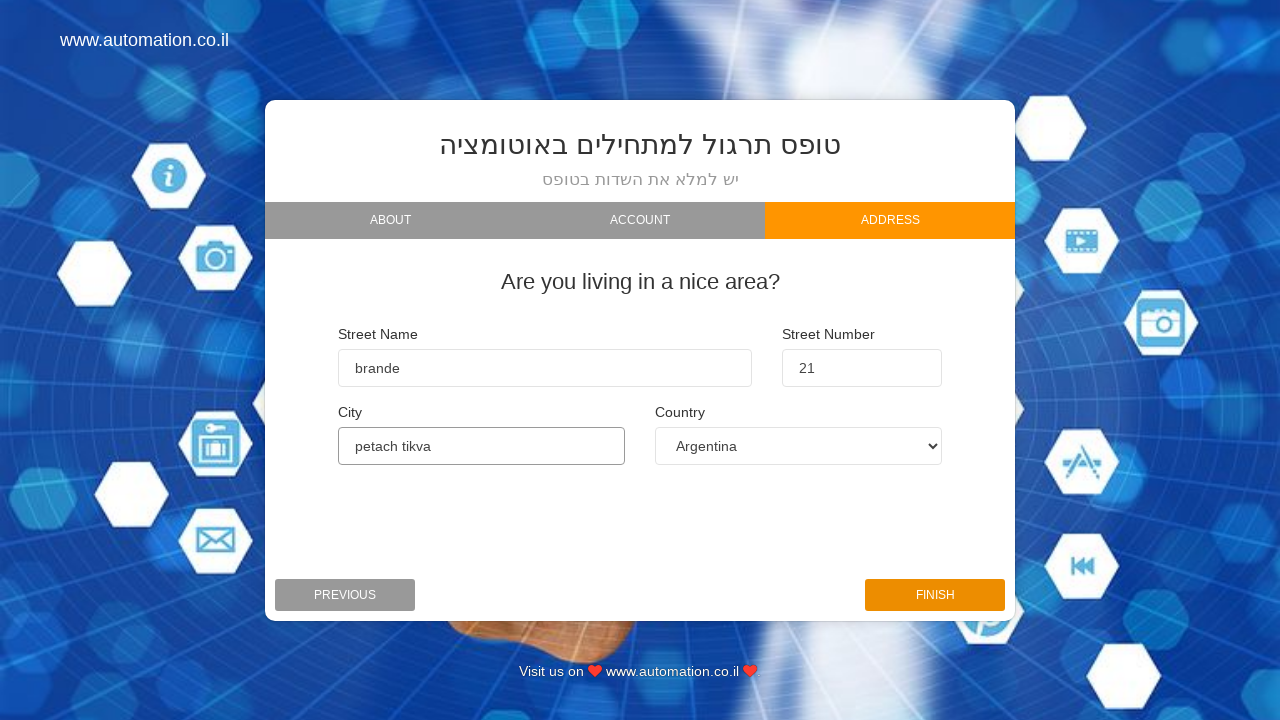

Clicked finish button to submit the form at (935, 595) on #finish
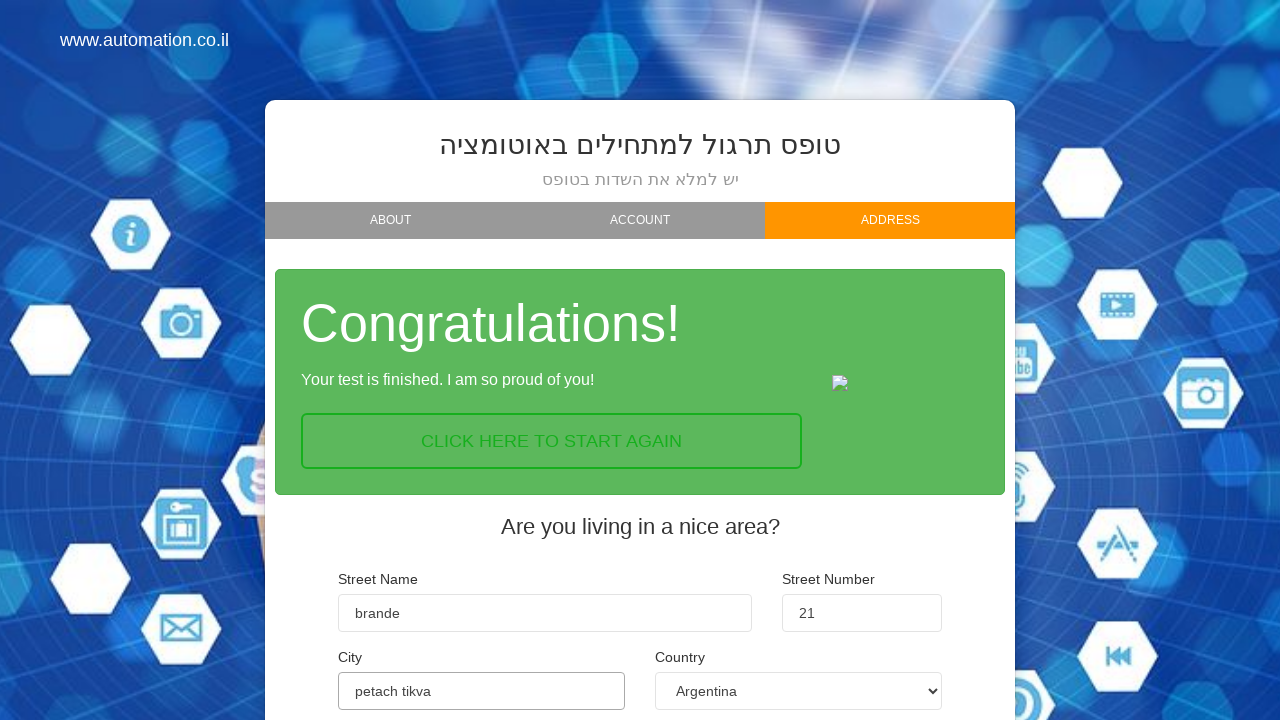

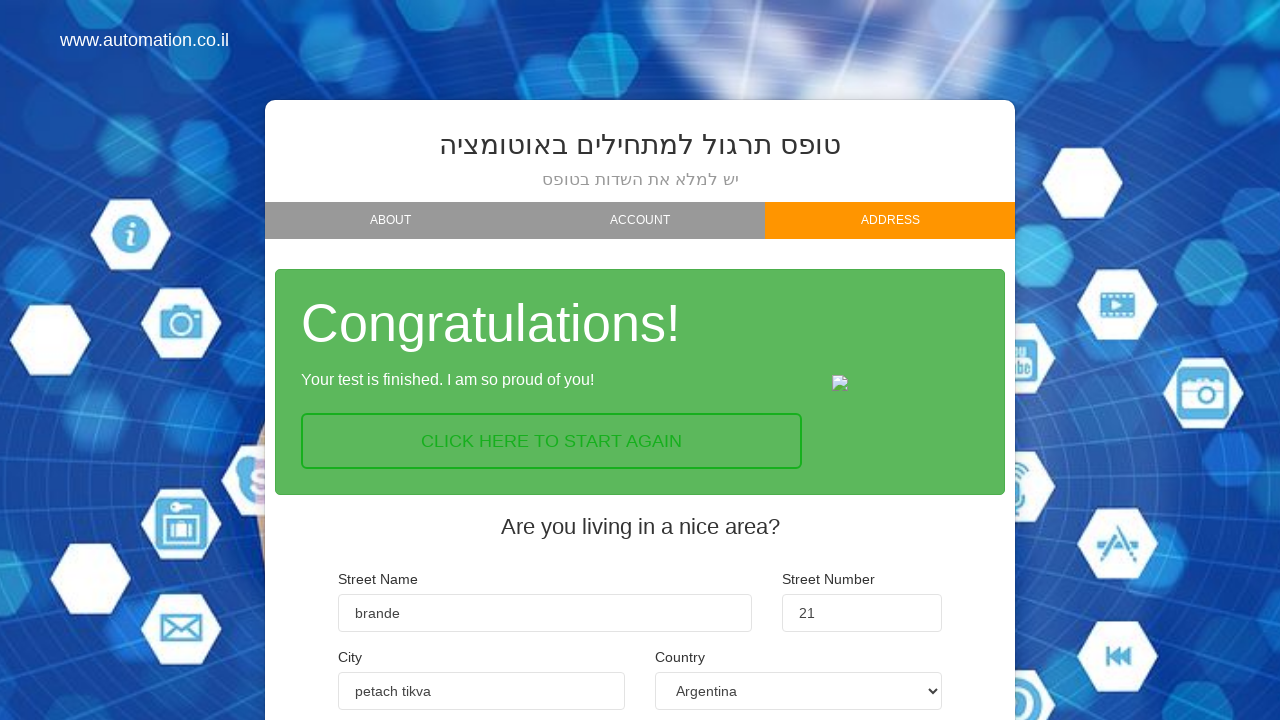